Tests keyboard key presses by sending Space and Left arrow keys to an element and verifying the displayed result text shows which key was pressed.

Starting URL: http://the-internet.herokuapp.com/key_presses

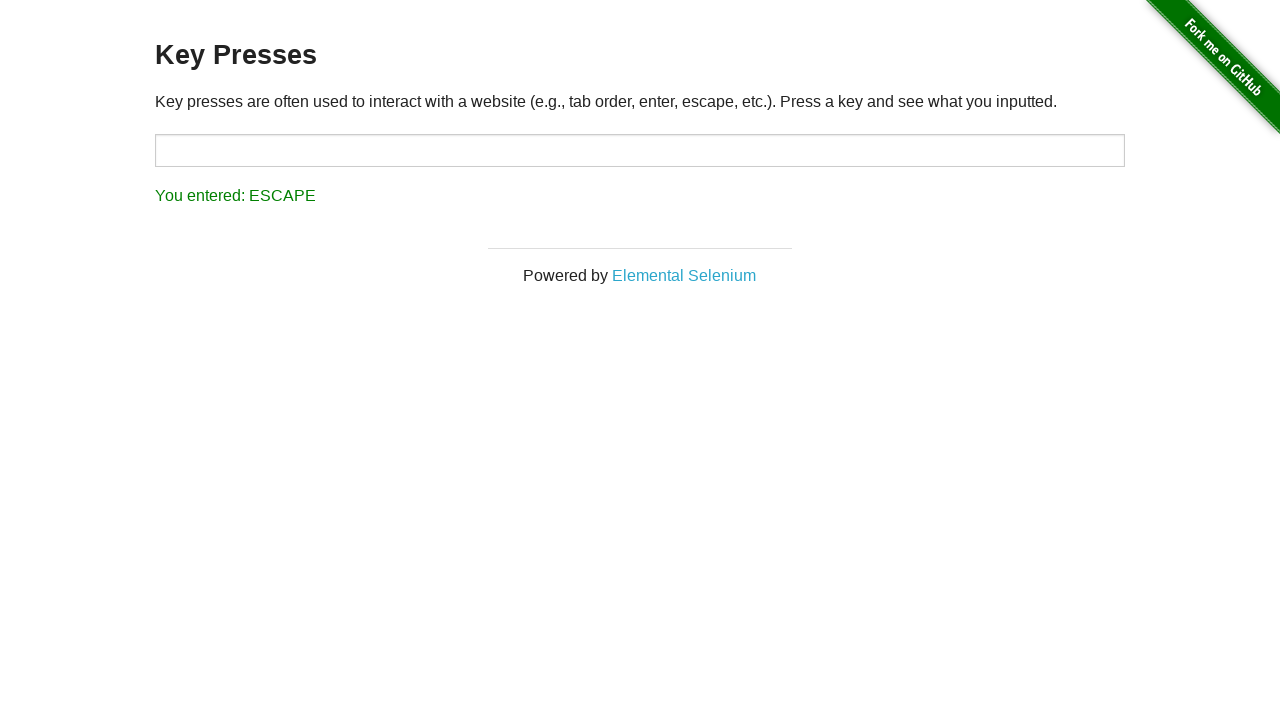

Pressed Space key on target element on #target
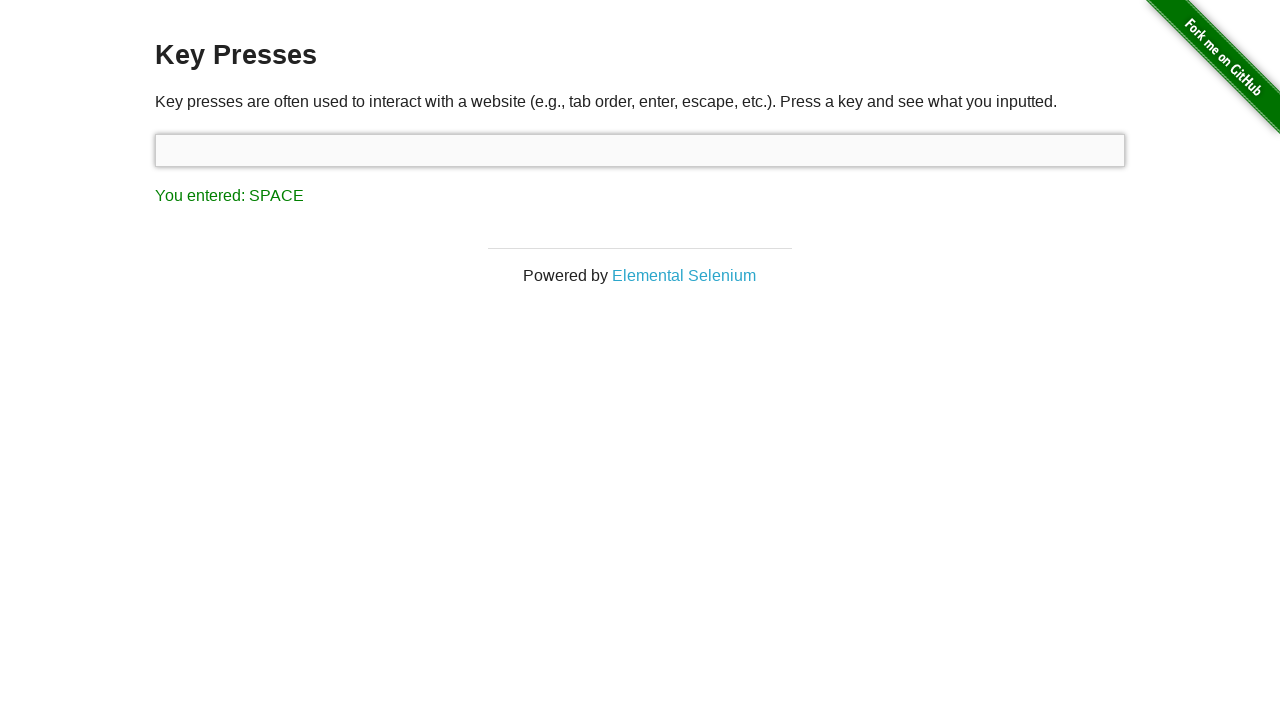

Retrieved result text after Space key press
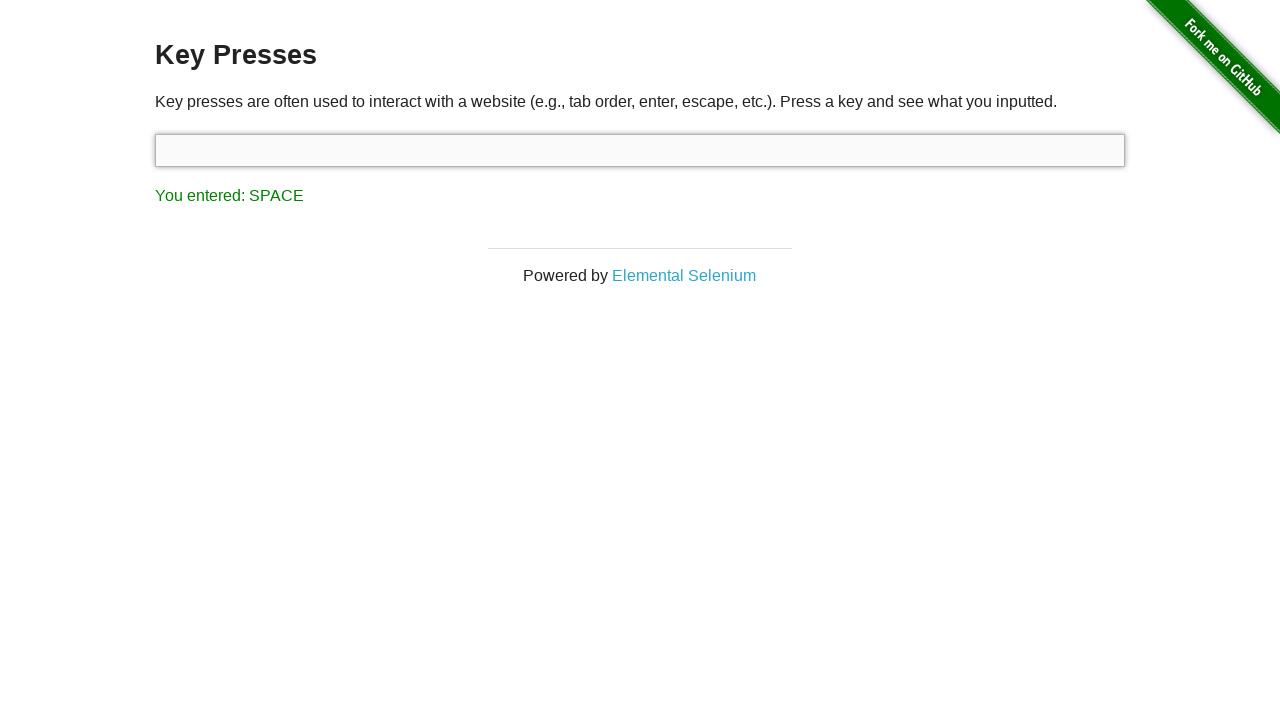

Verified result text shows 'You entered: SPACE'
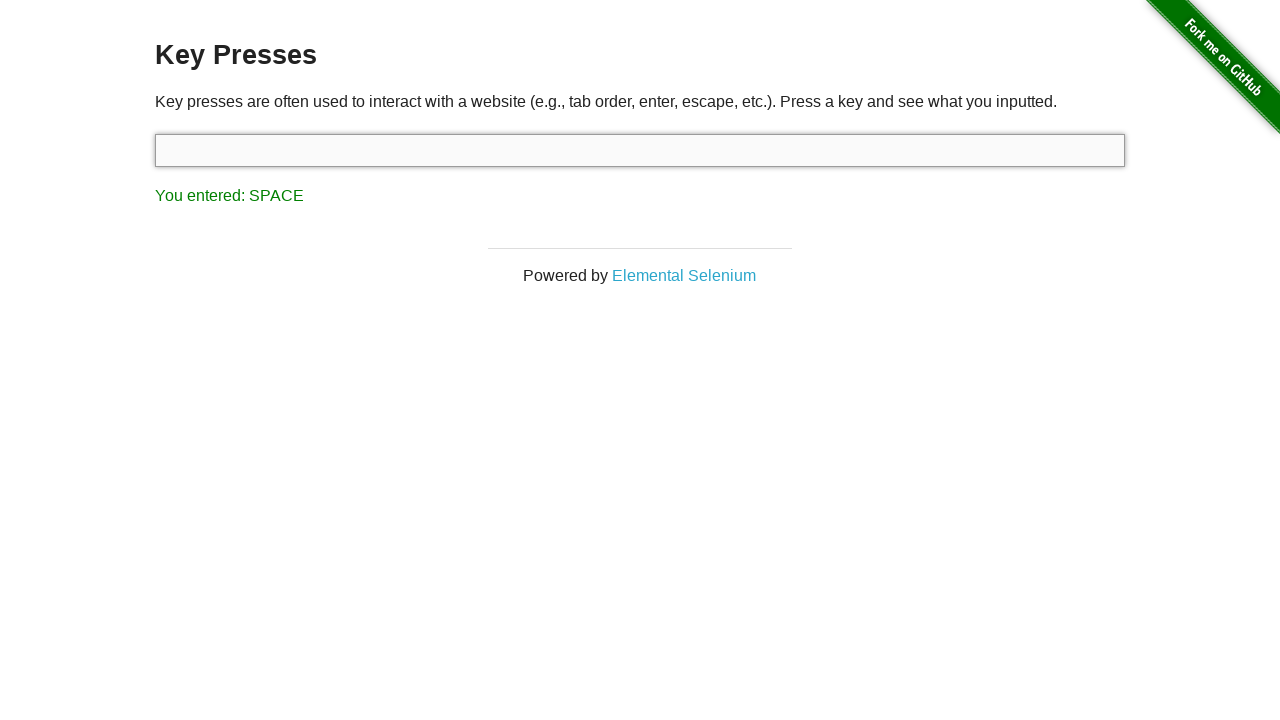

Pressed Left arrow key on target element on #target
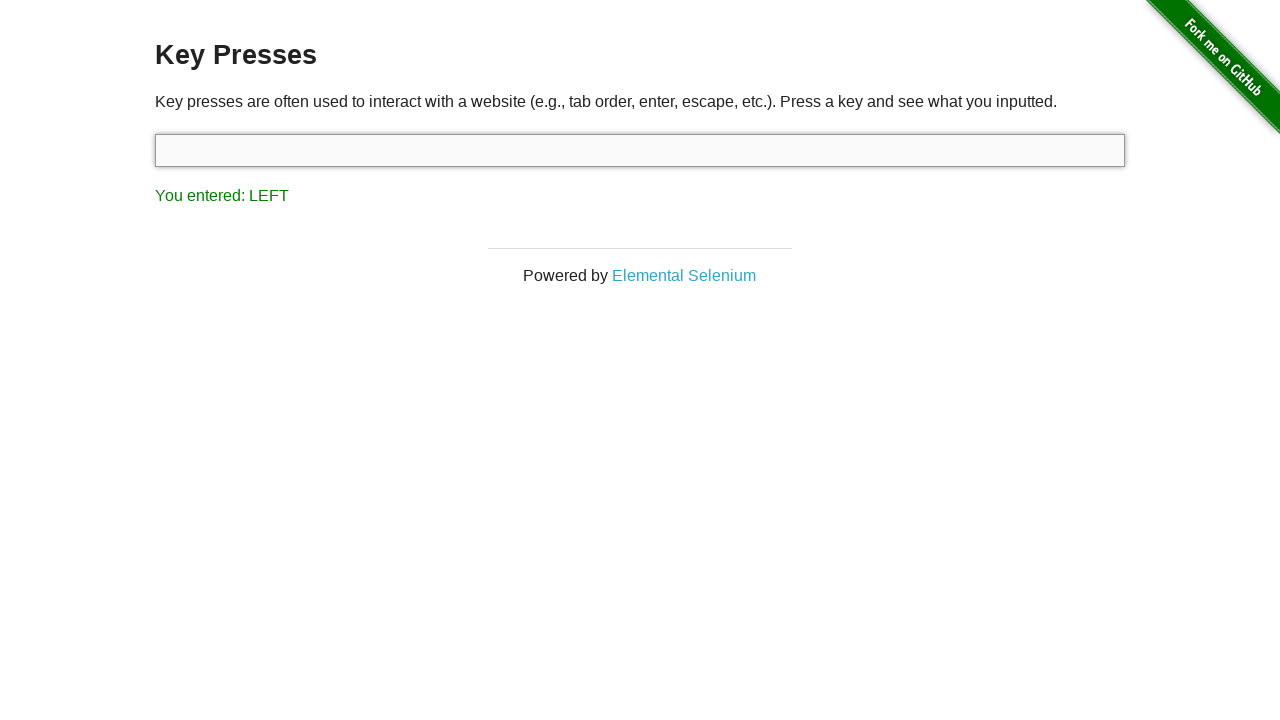

Retrieved result text after Left arrow key press
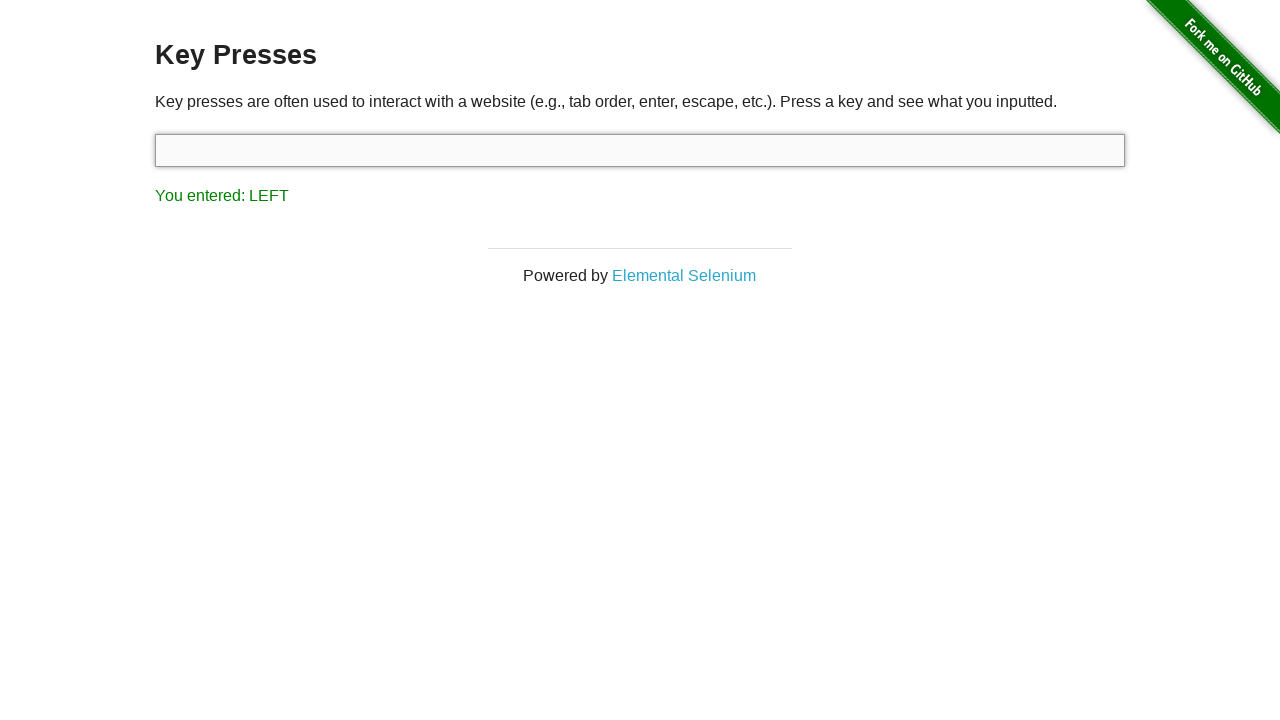

Verified result text shows 'You entered: LEFT'
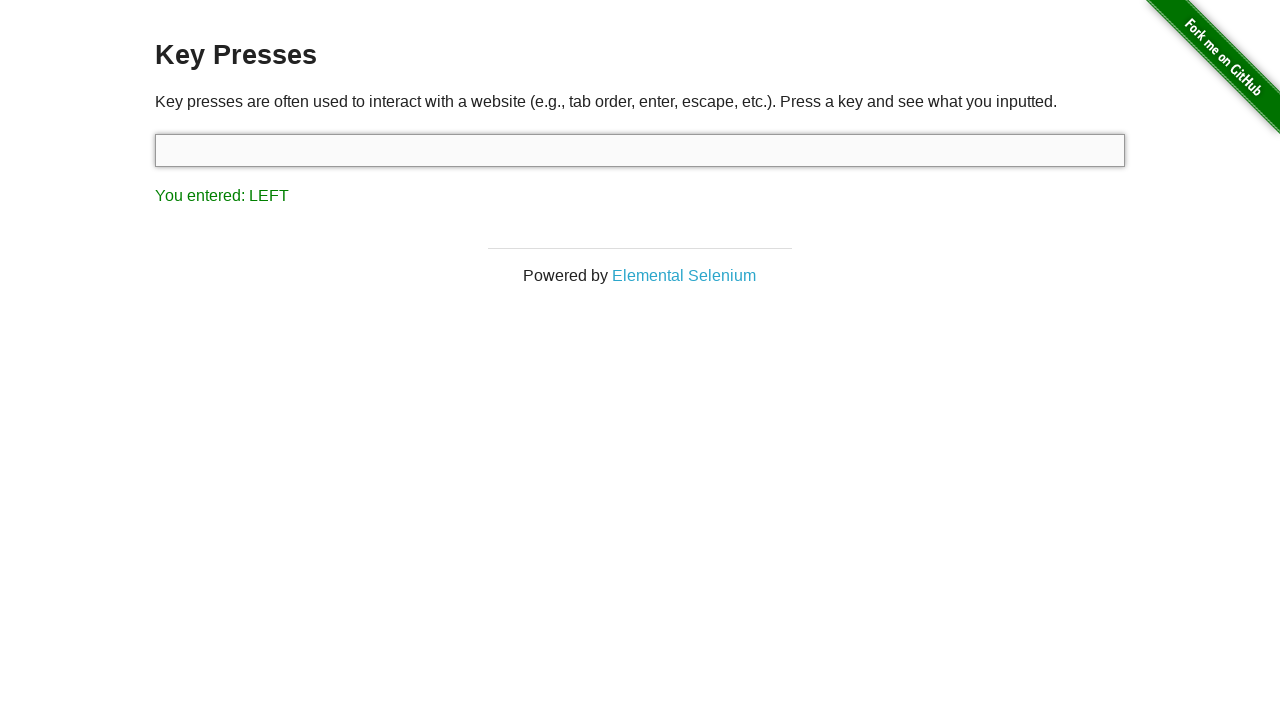

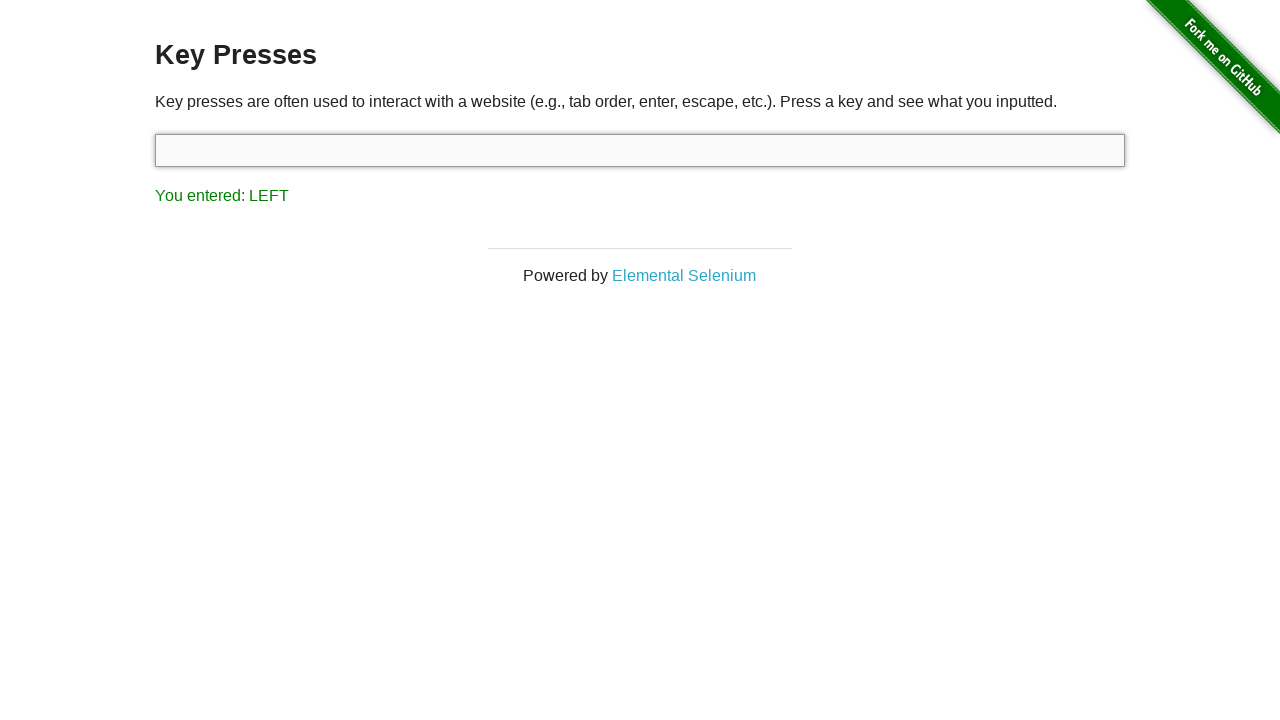